Tests complete checkout flow by adding a product to cart, proceeding to checkout, filling billing information, selecting payment method, and placing an order

Starting URL: http://practice.automationtesting.in/

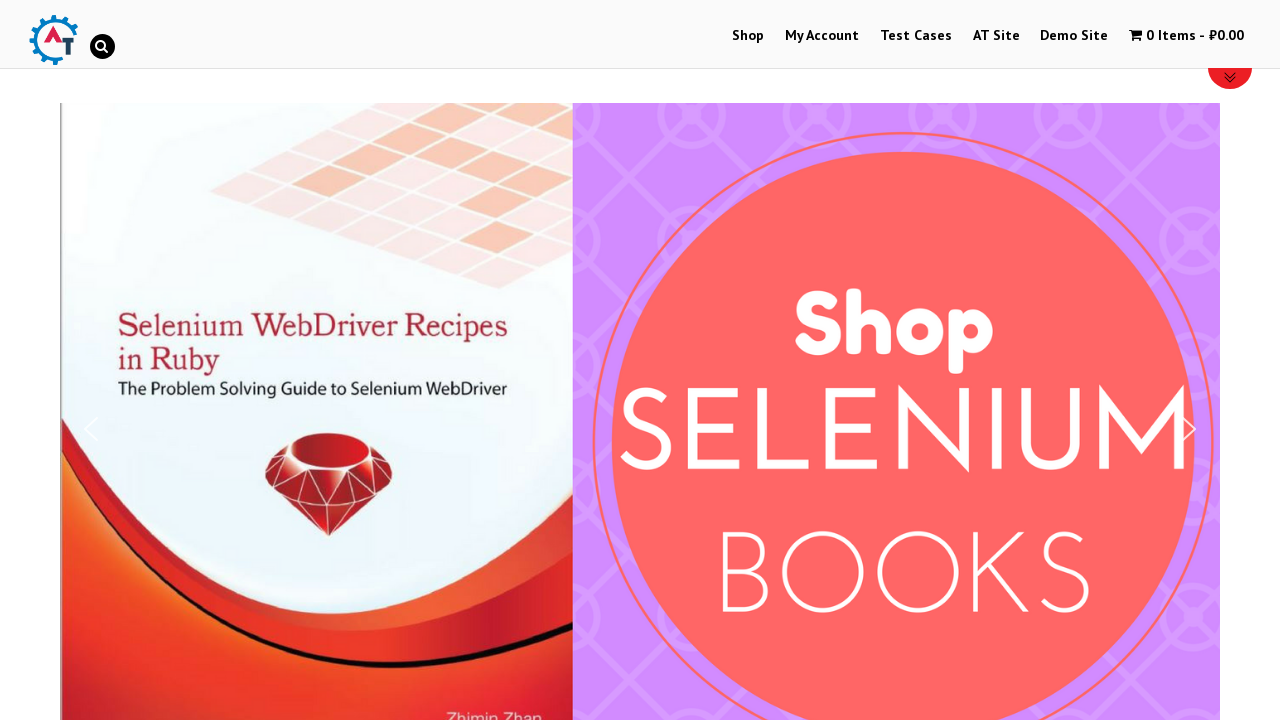

Clicked on Shop tab at (748, 36) on text=Shop
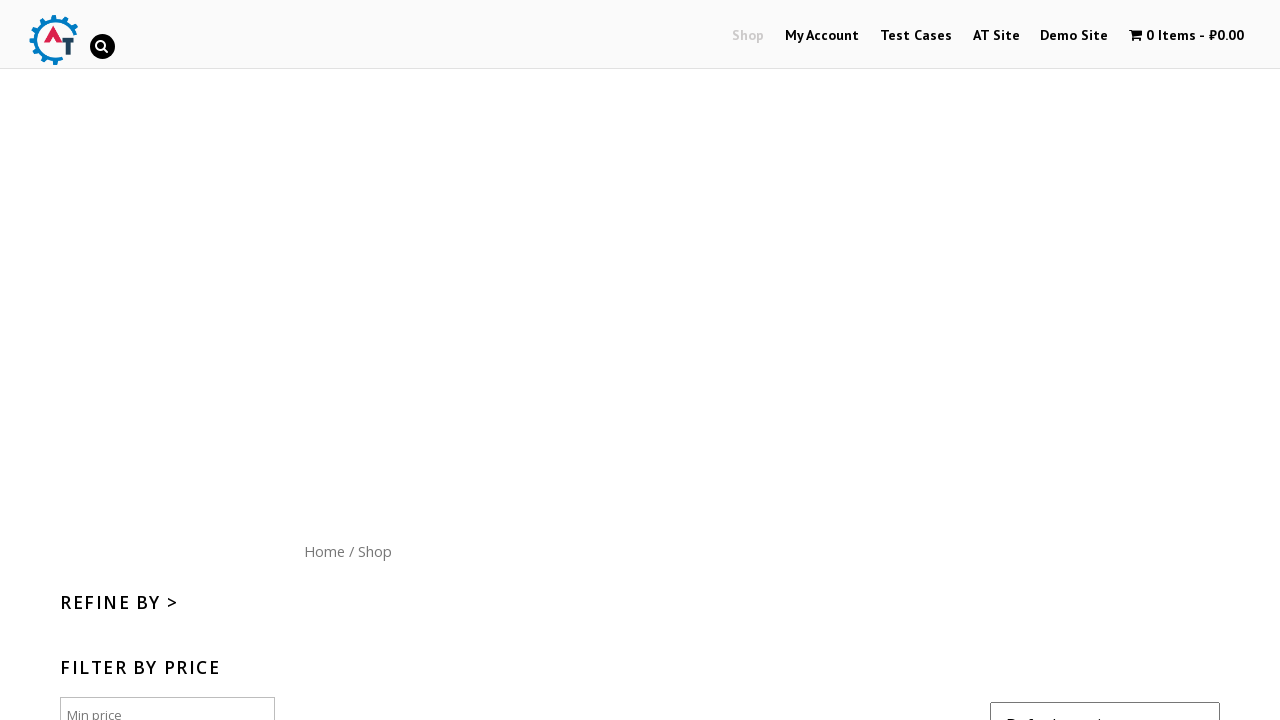

Scrolled down 300px to view products
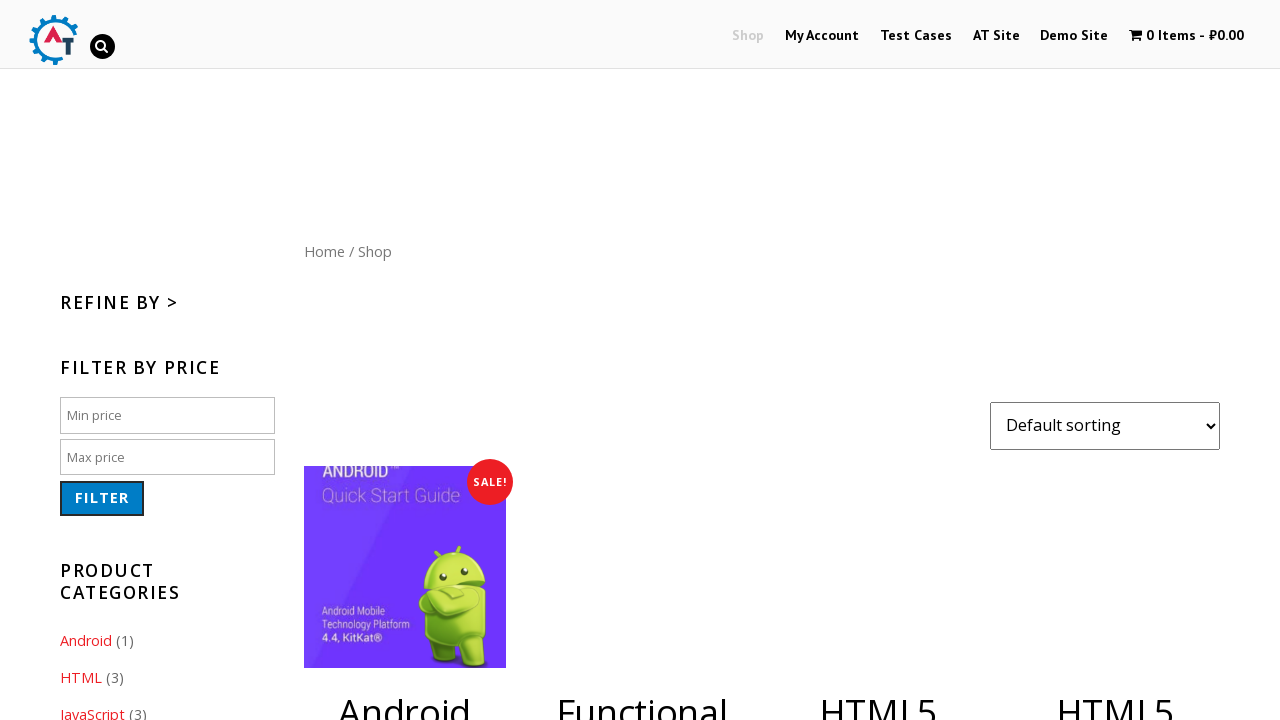

Clicked add to cart button for HTML5 WebApp Development book at (1115, 361) on .post-182 .add_to_cart_button
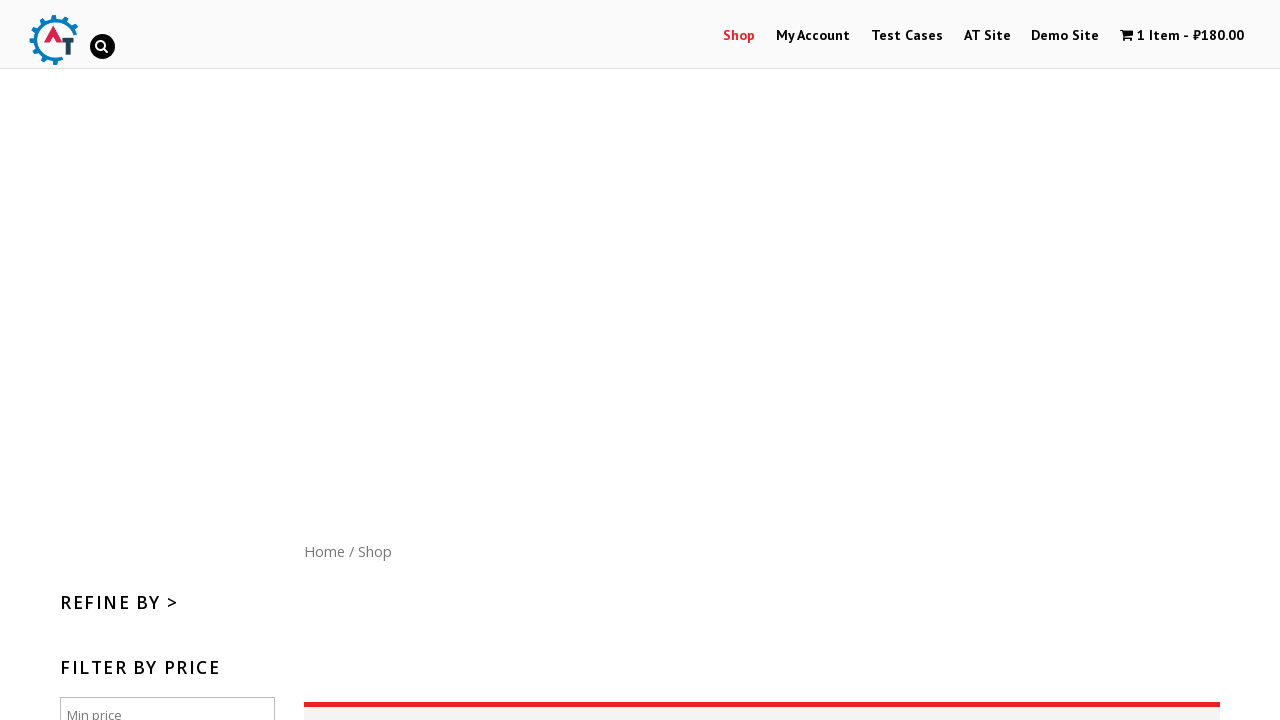

Clicked on basket/cart button at (1182, 36) on .wpmenucart-contents
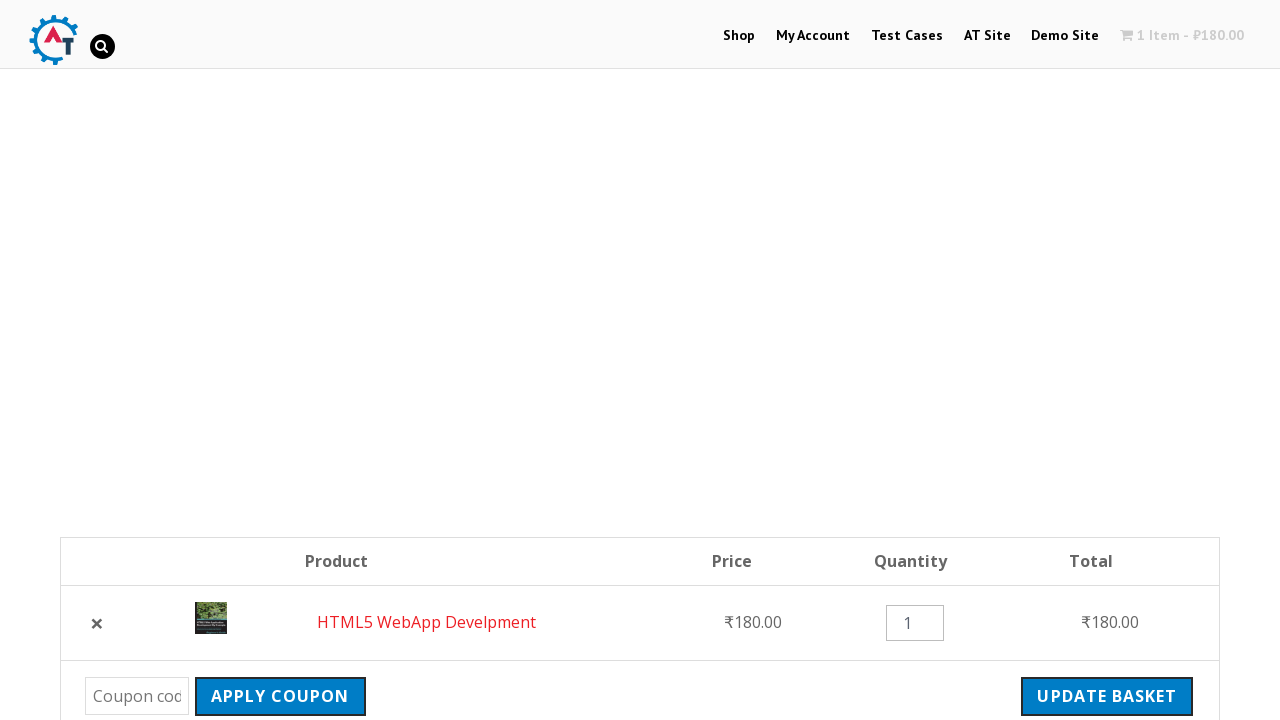

Checkout button appeared
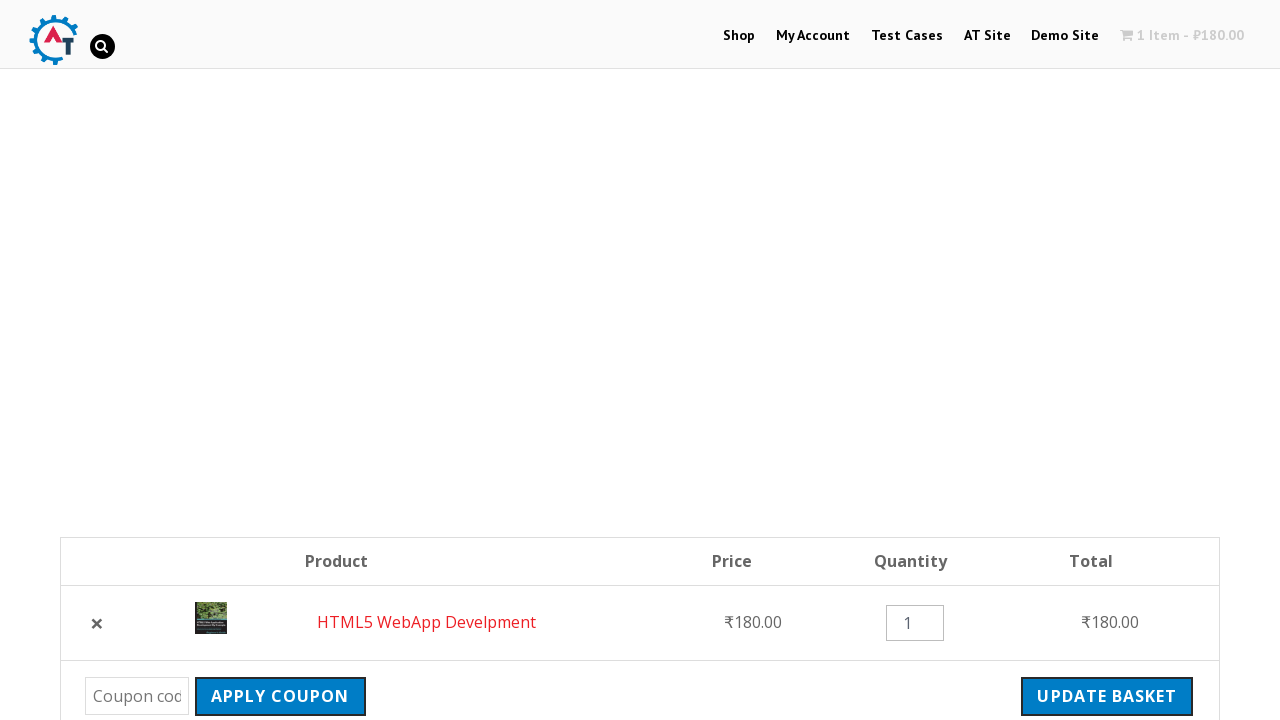

Clicked checkout button at (1098, 360) on .checkout-button
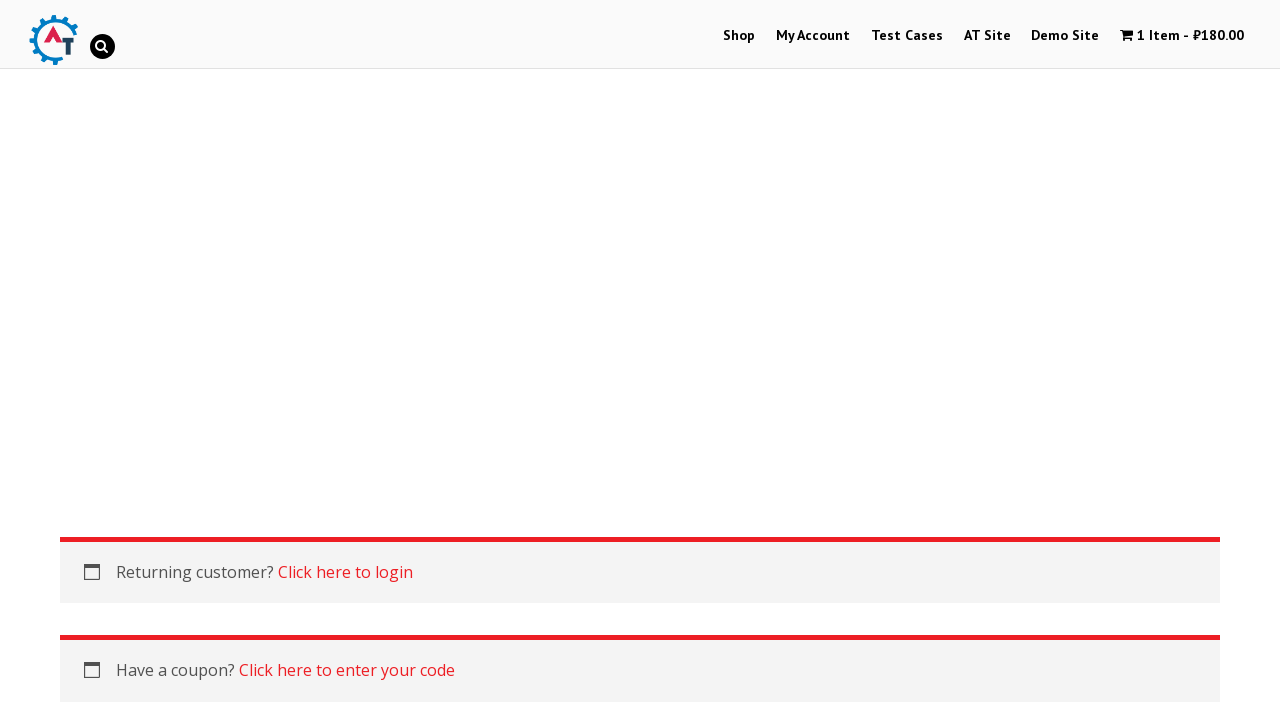

Billing first name field loaded
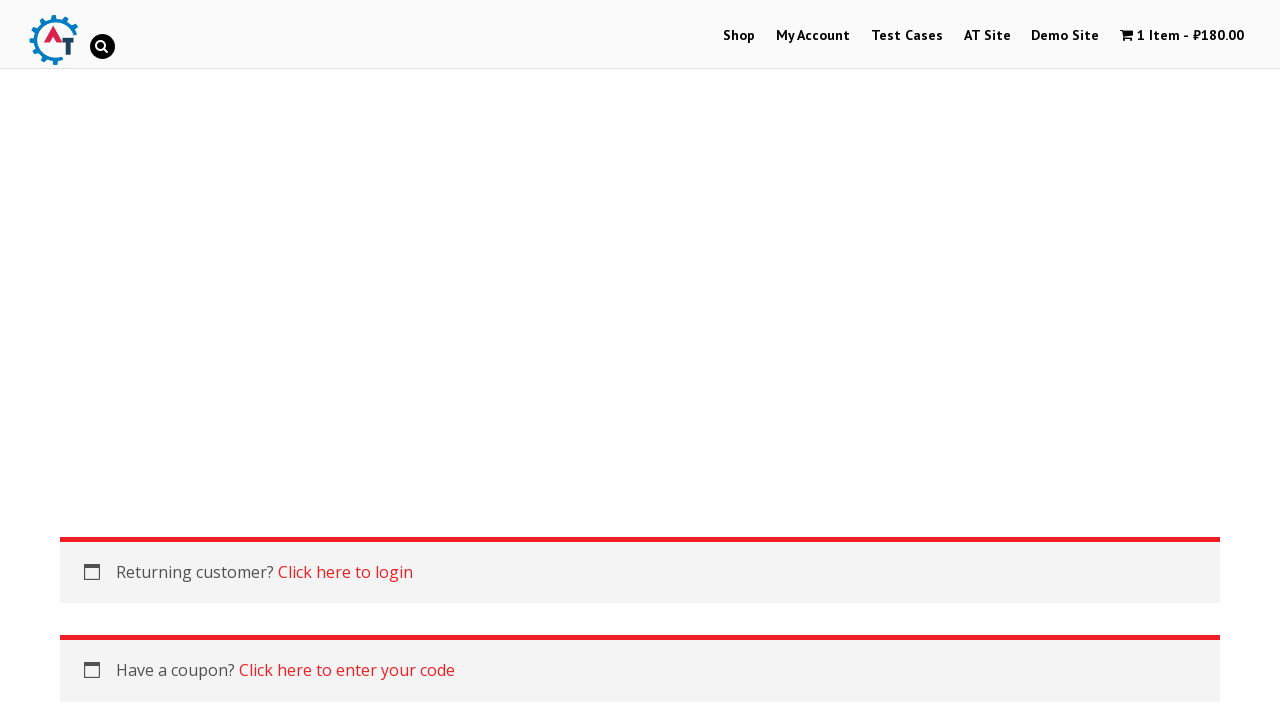

Filled billing first name with 'Marcus' on #billing_first_name
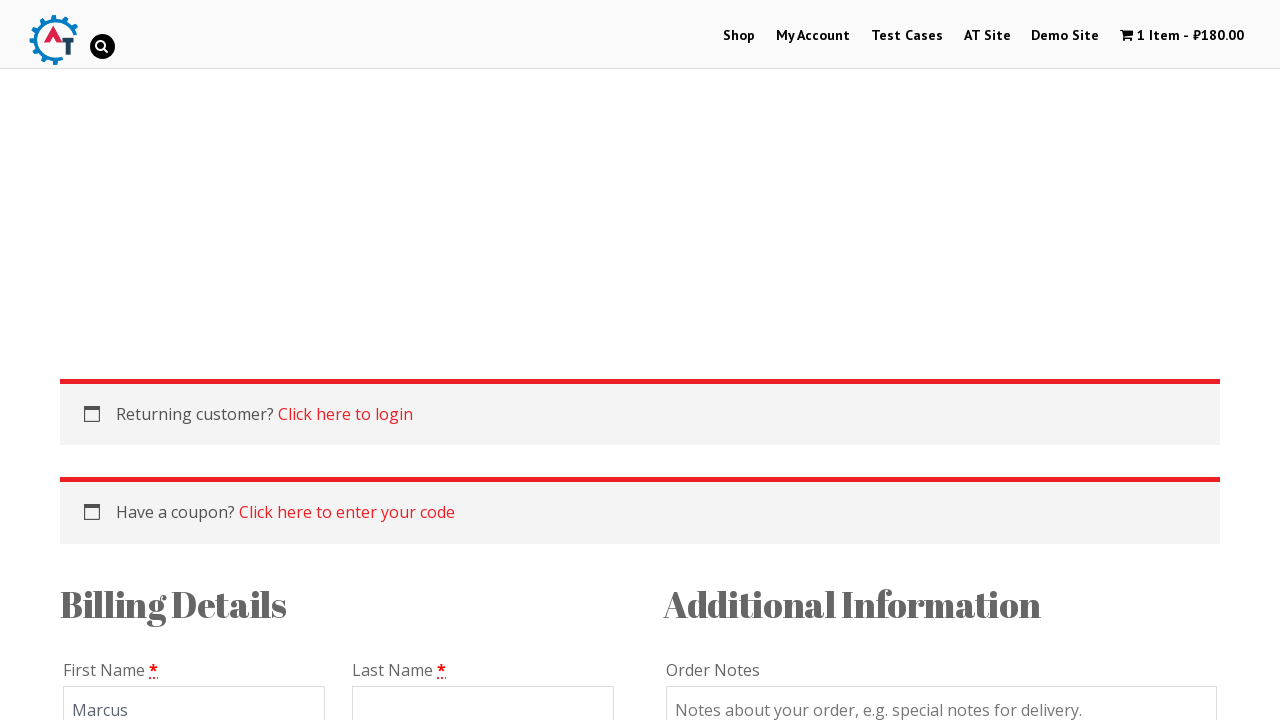

Filled billing last name with 'Thompson' on #billing_last_name
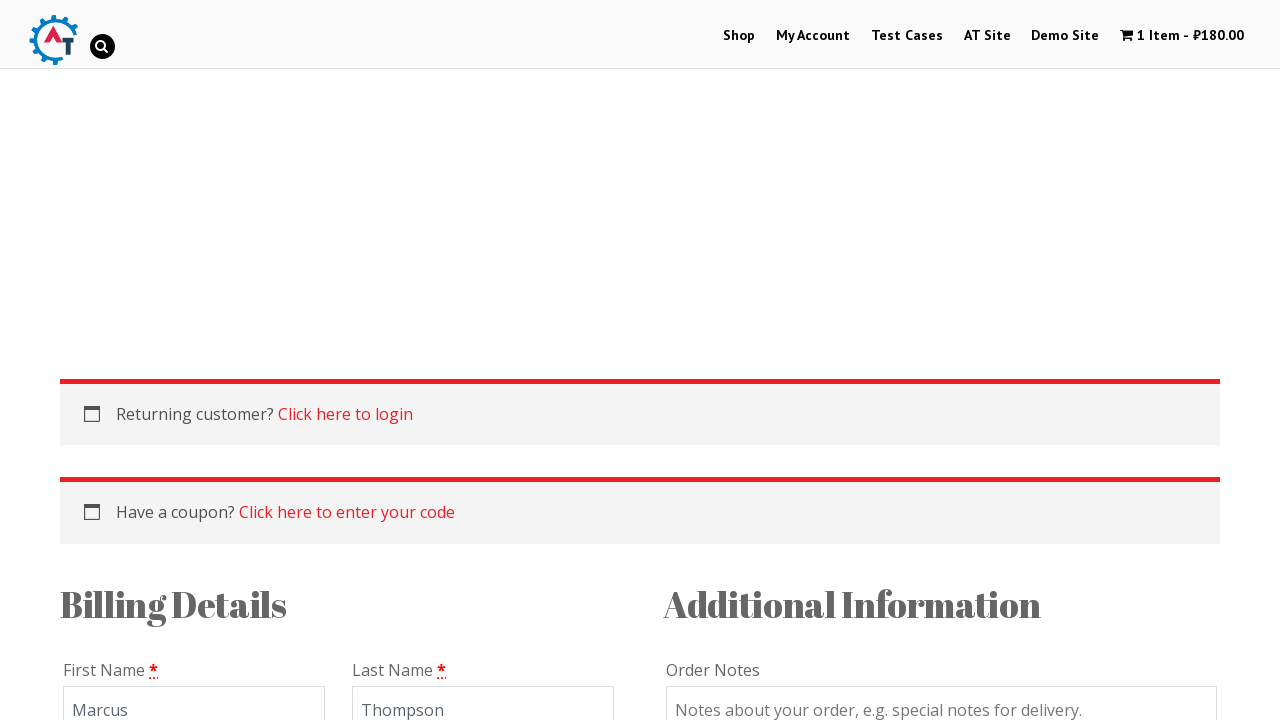

Filled billing email with 'marcus.thompson@example.com' on #billing_email
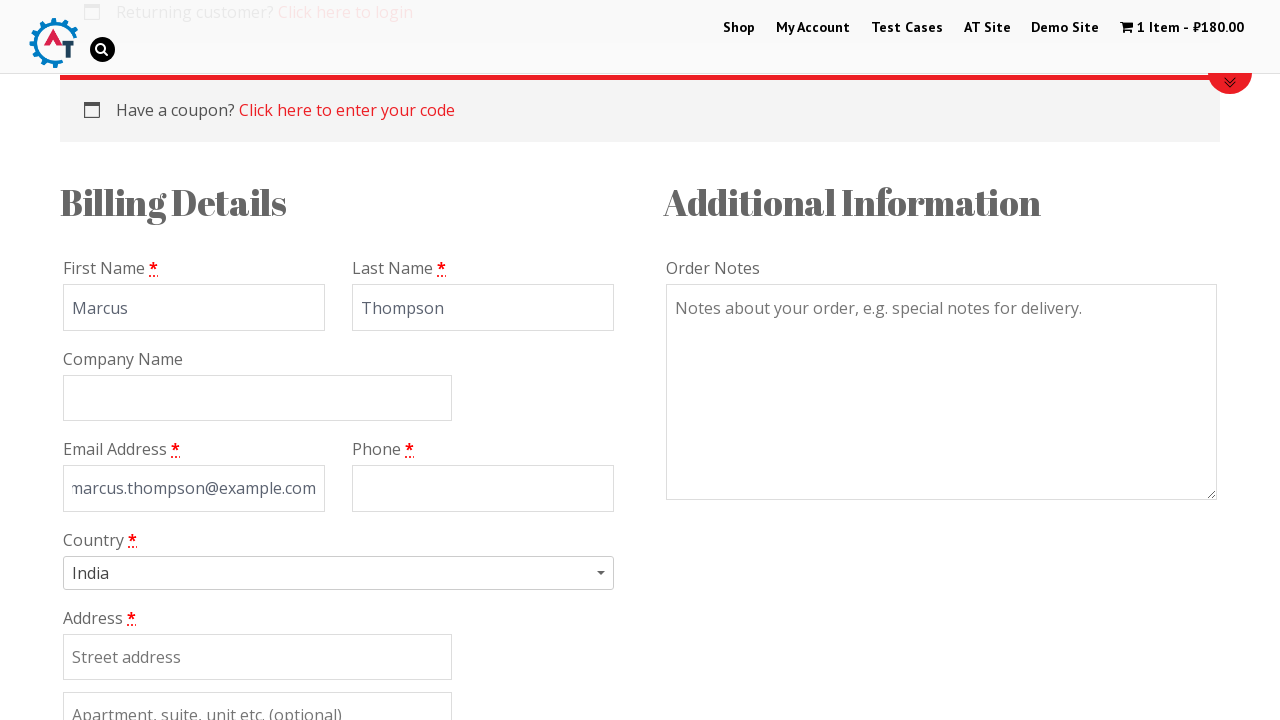

Filled billing phone number with '5551234567' on #billing_phone
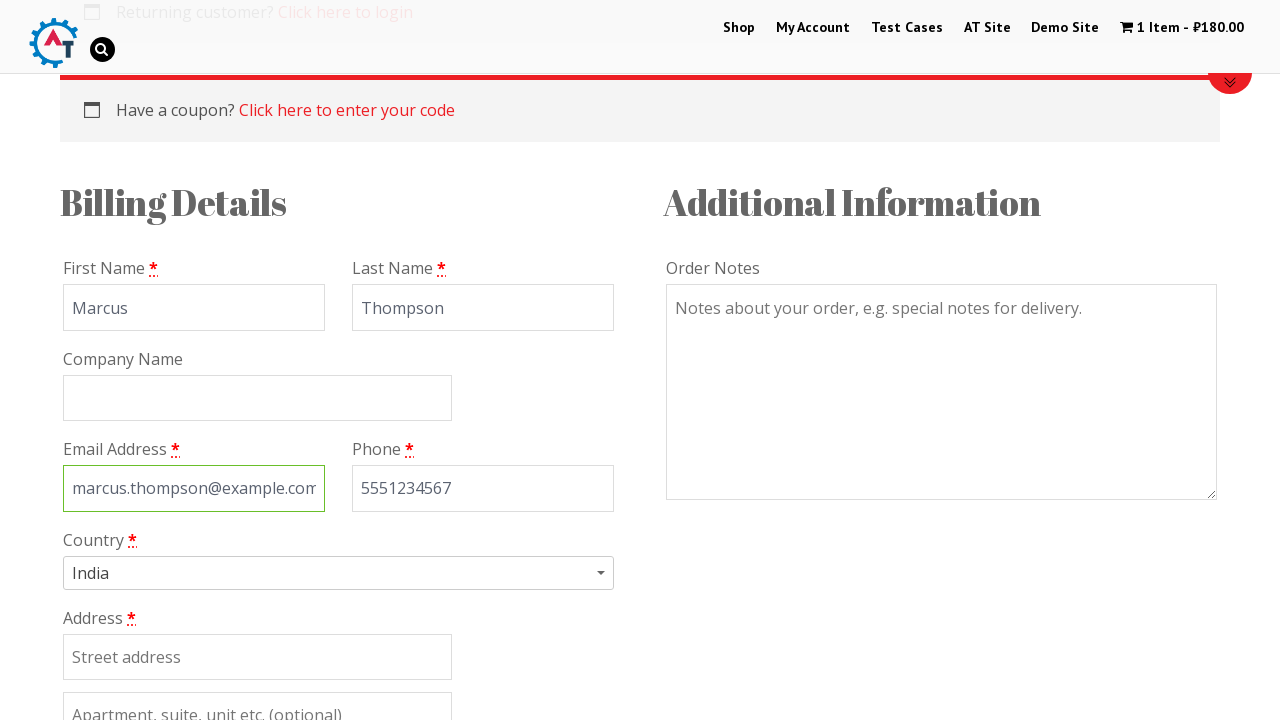

Clicked country dropdown at (338, 573) on #s2id_billing_country
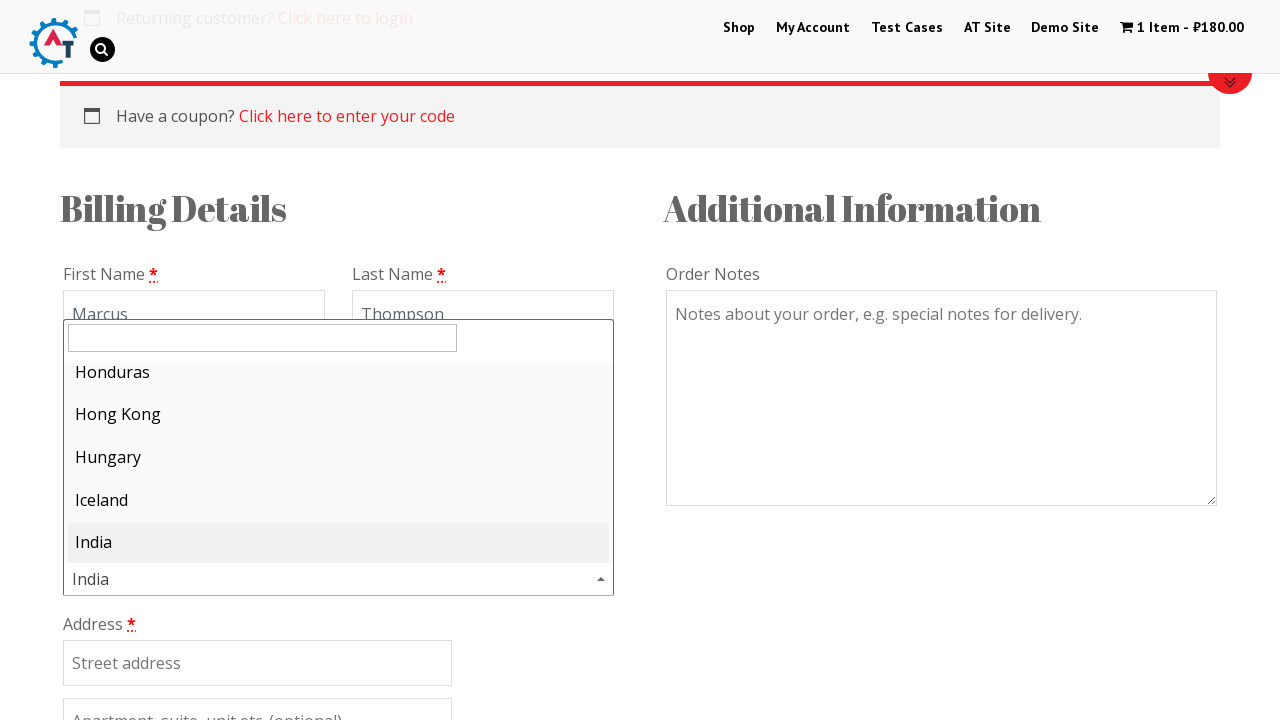

Typed 'Christmas Island' in country search field on #s2id_autogen1_search
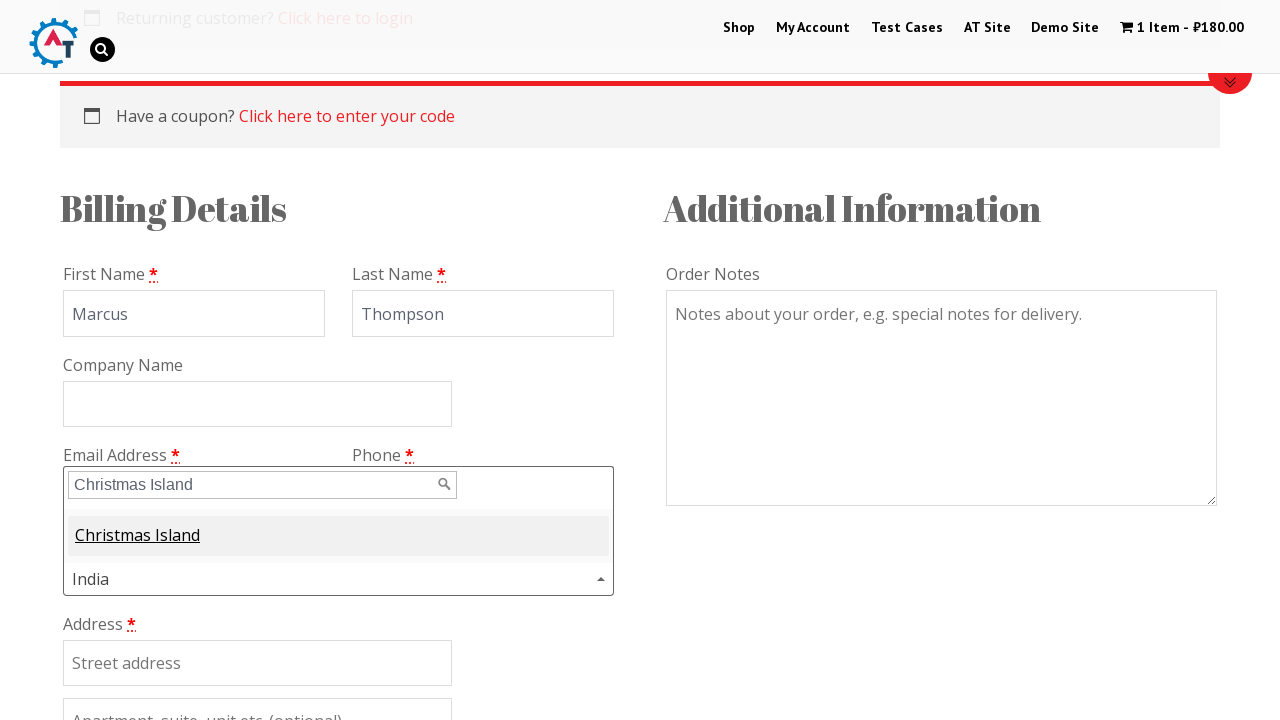

Selected Christmas Island from dropdown results at (138, 535) on .select2-match
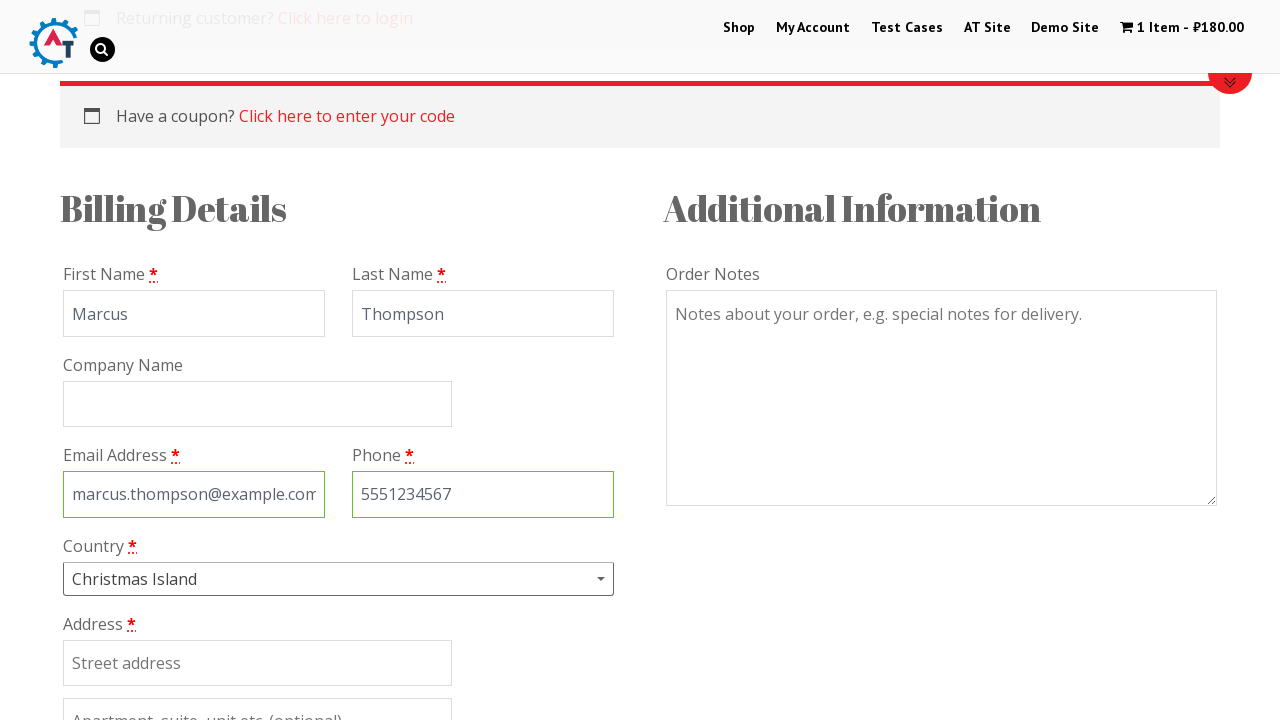

Filled billing address with '123 Palm Street' on #billing_address_1
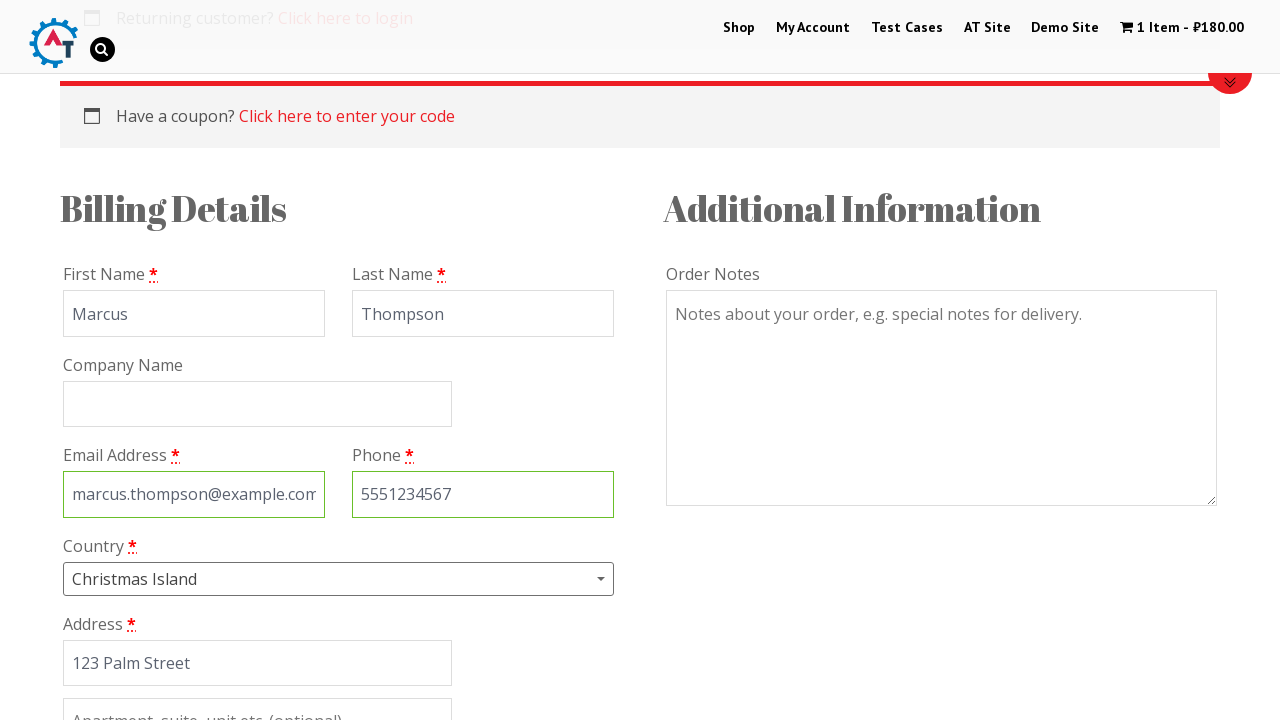

Filled billing city with 'Flying Fish Cove' on #billing_city
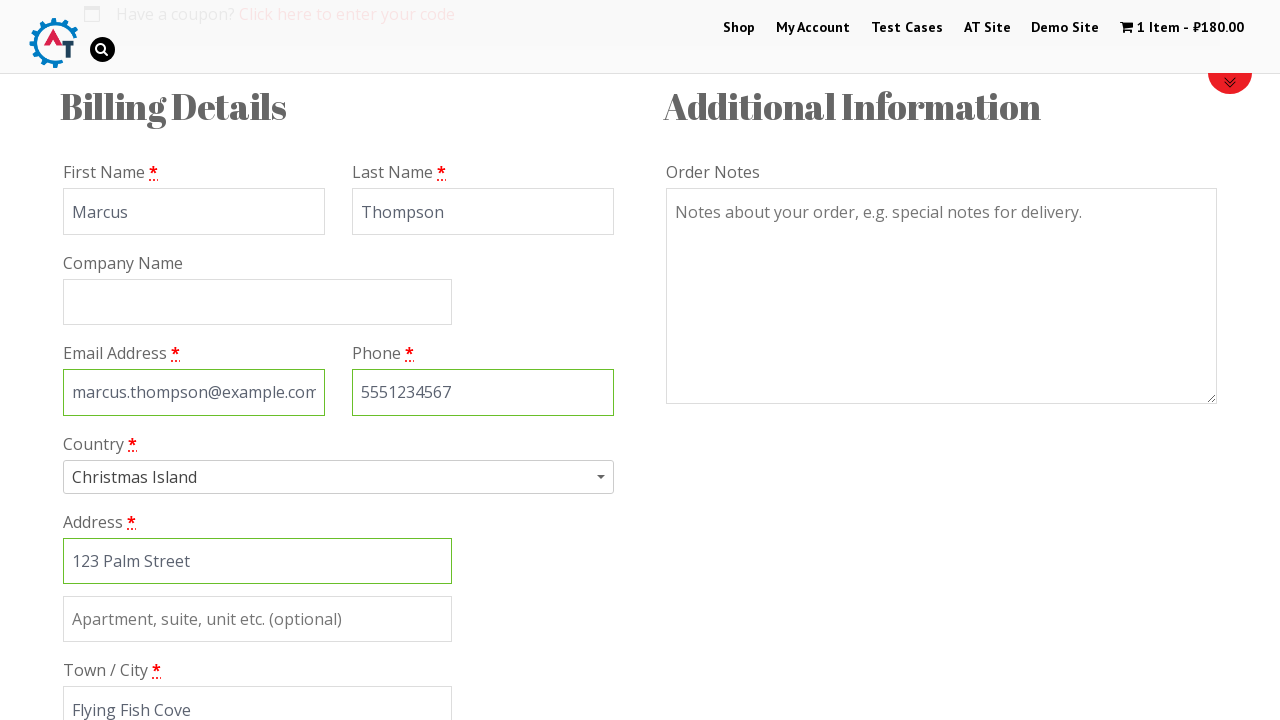

Filled billing state/region with 'Central' on #billing_state
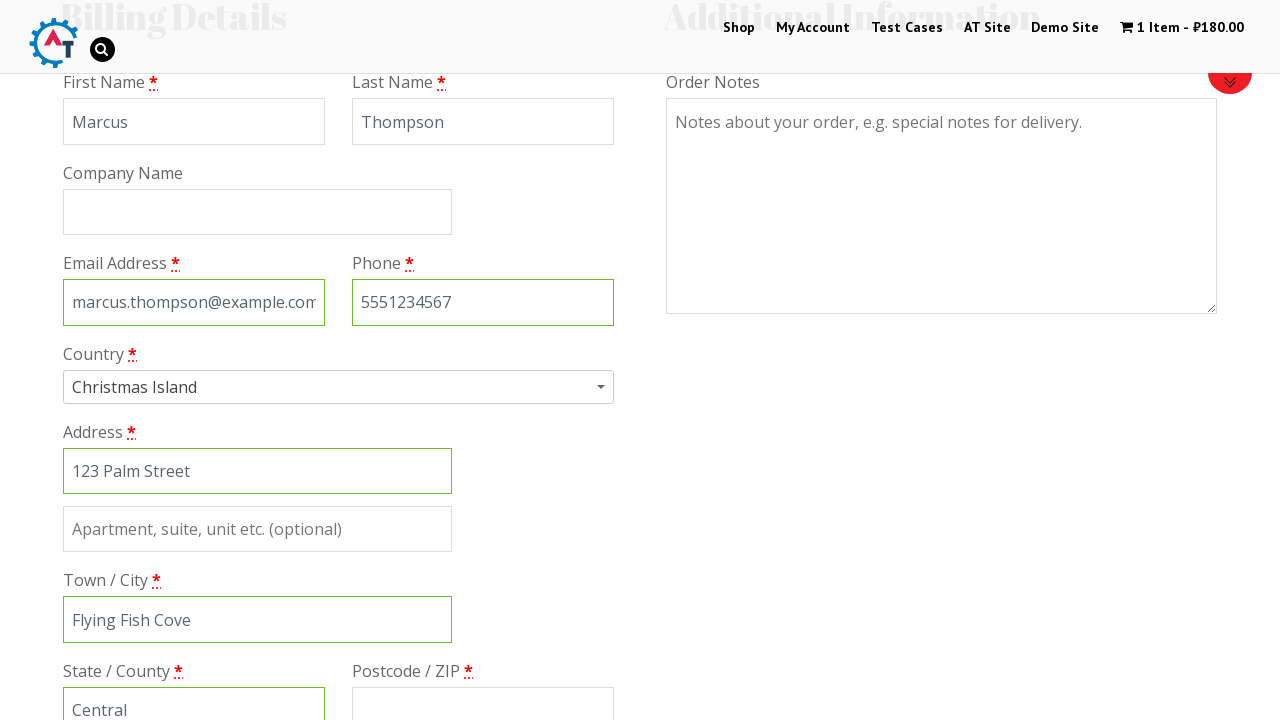

Filled billing postcode with '6798' on #billing_postcode
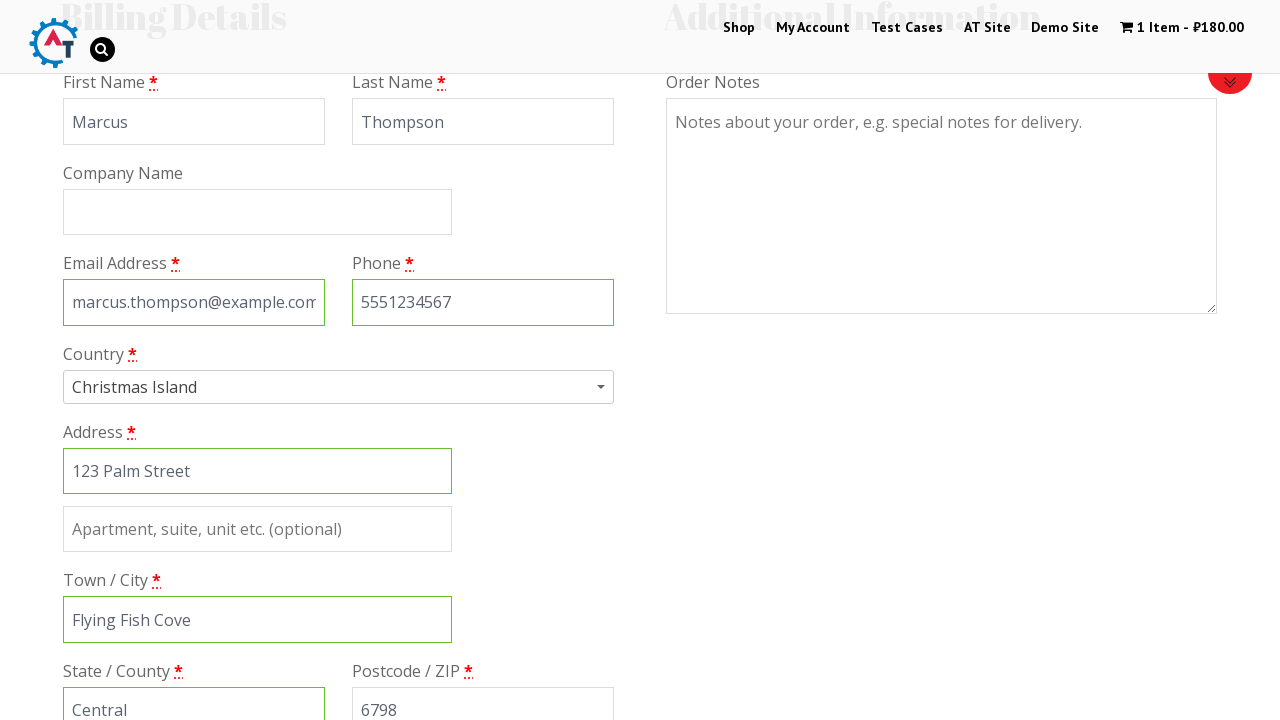

Scrolled down 600px to payment section
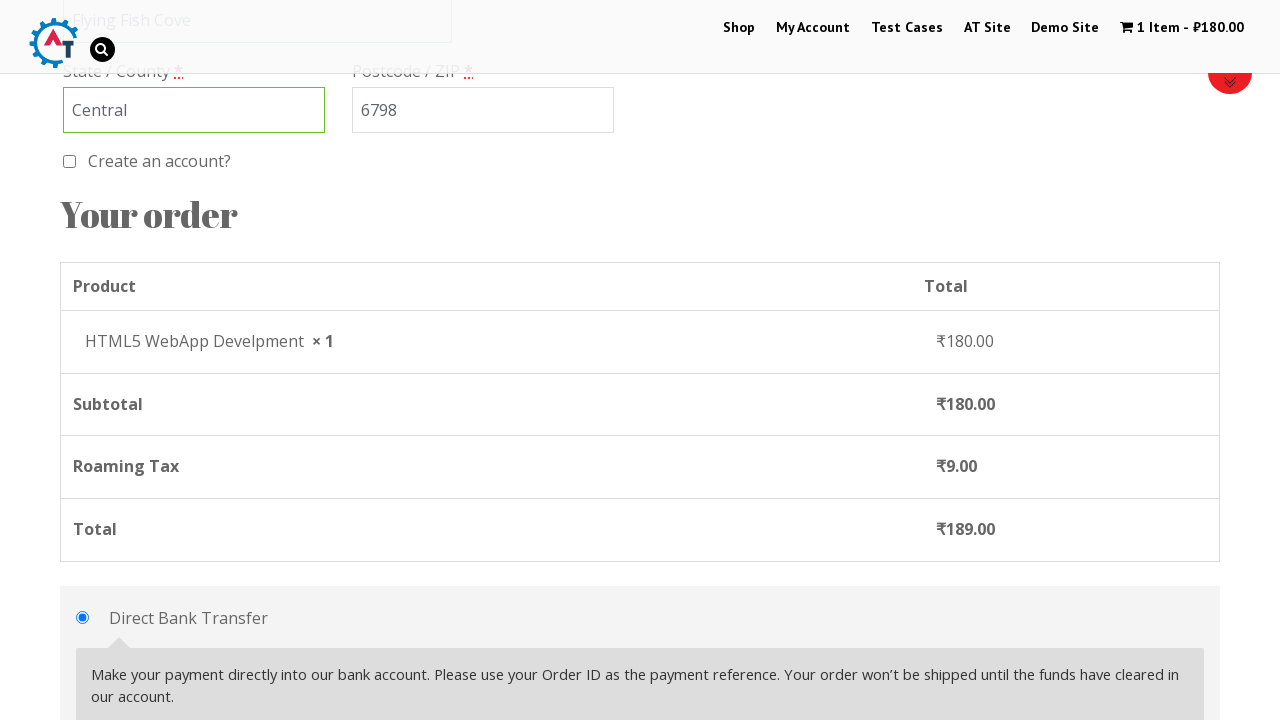

Waited 2 seconds for payment options to load
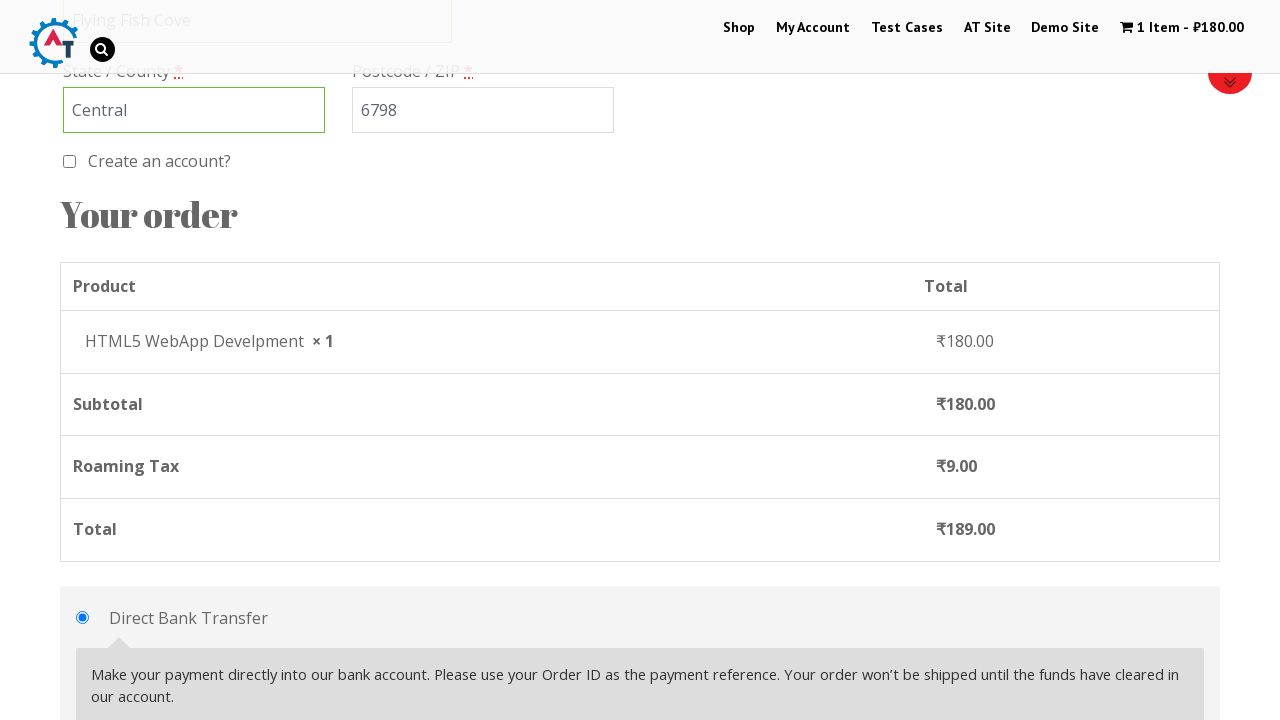

Selected check/cheque payment method at (82, 360) on #payment_method_cheque
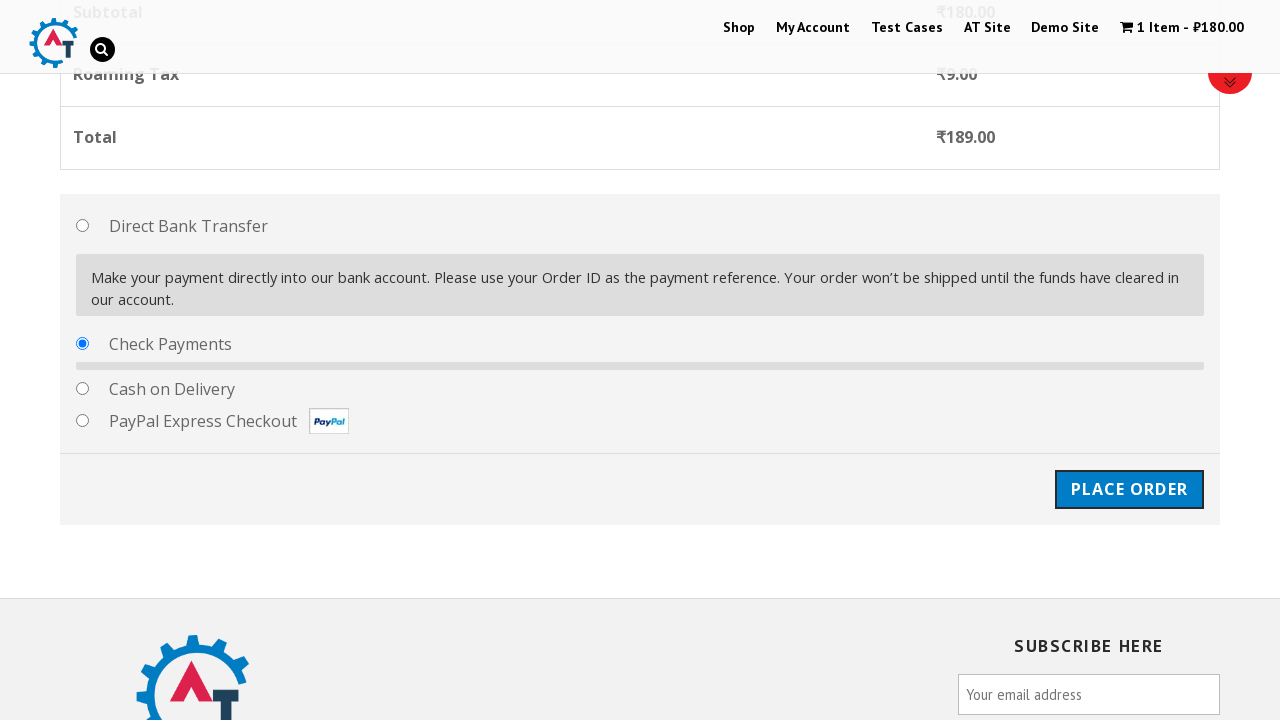

Clicked place order button at (1129, 471) on #place_order
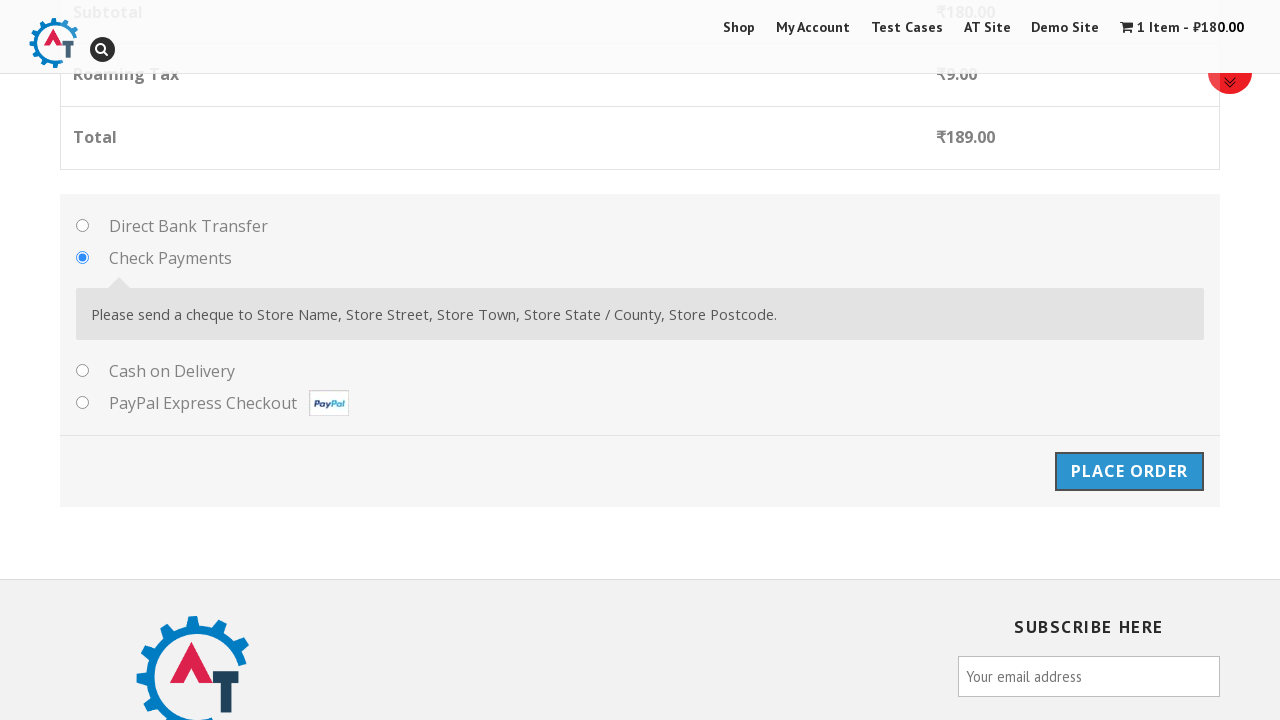

Order confirmation page loaded successfully
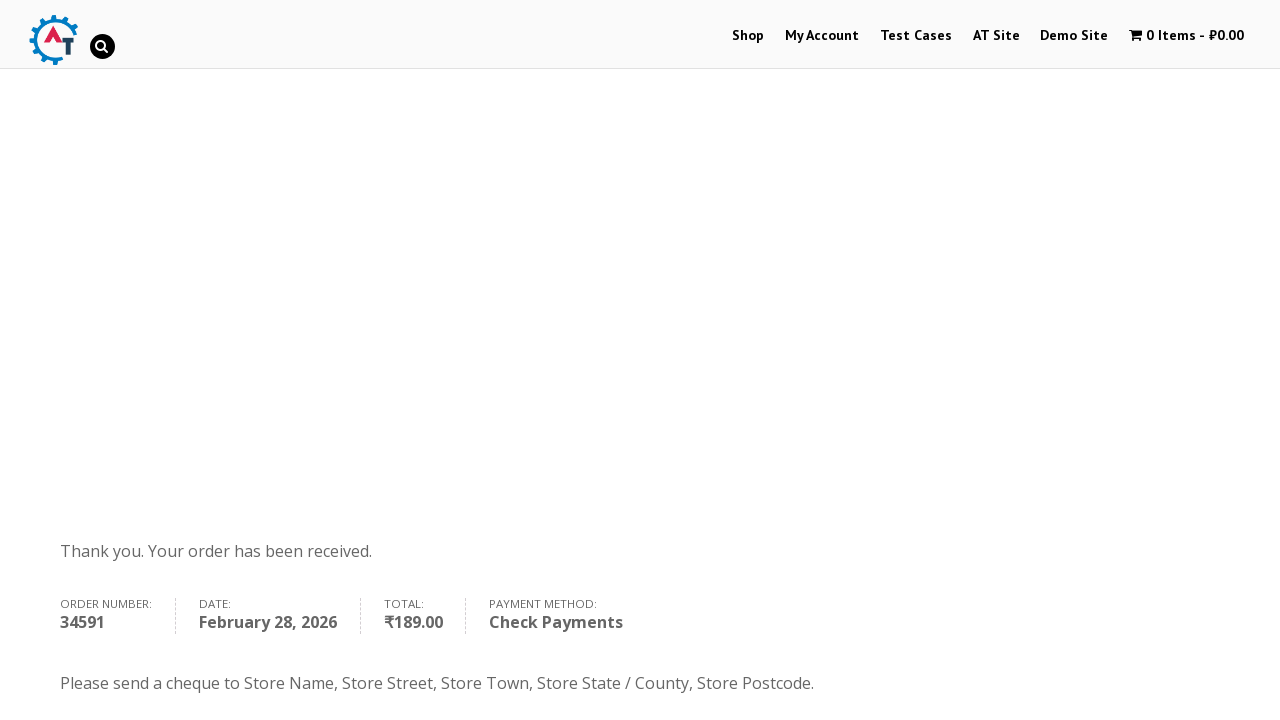

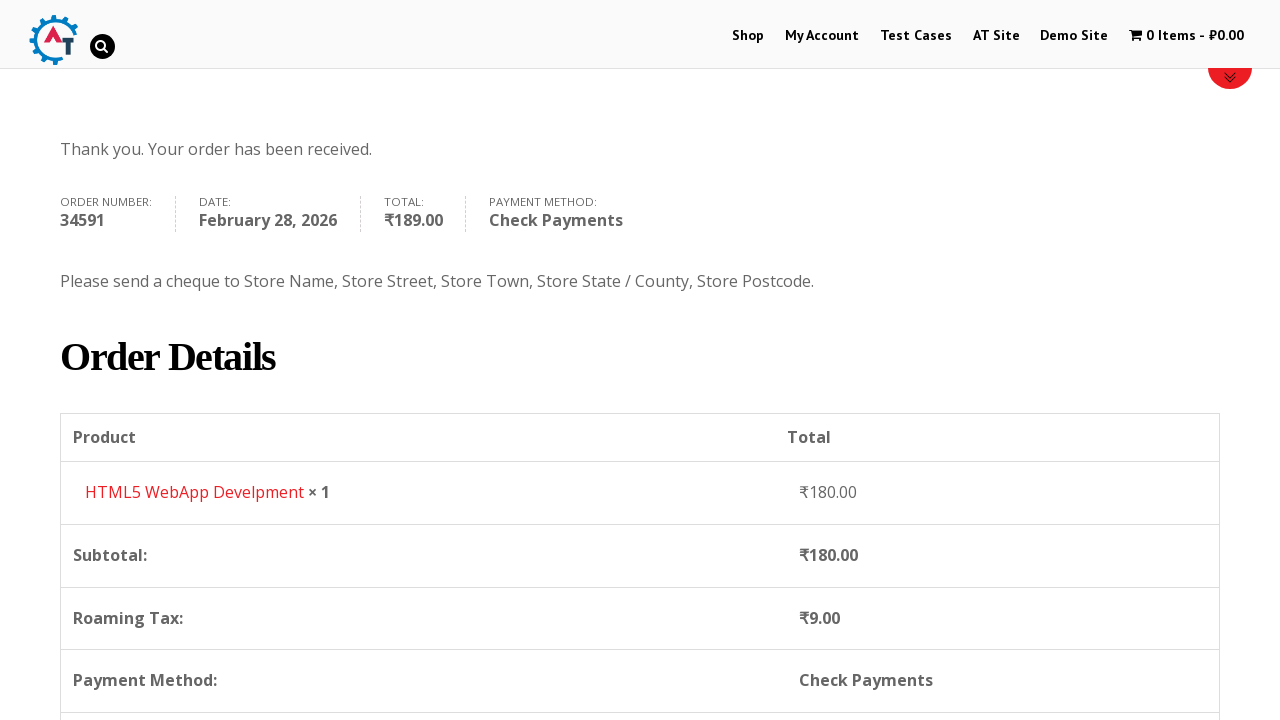